Tests clicking a button with a dynamic ID multiple times to verify the element can be located by its CSS class rather than its changing ID

Starting URL: http://uitestingplayground.com/dynamicid

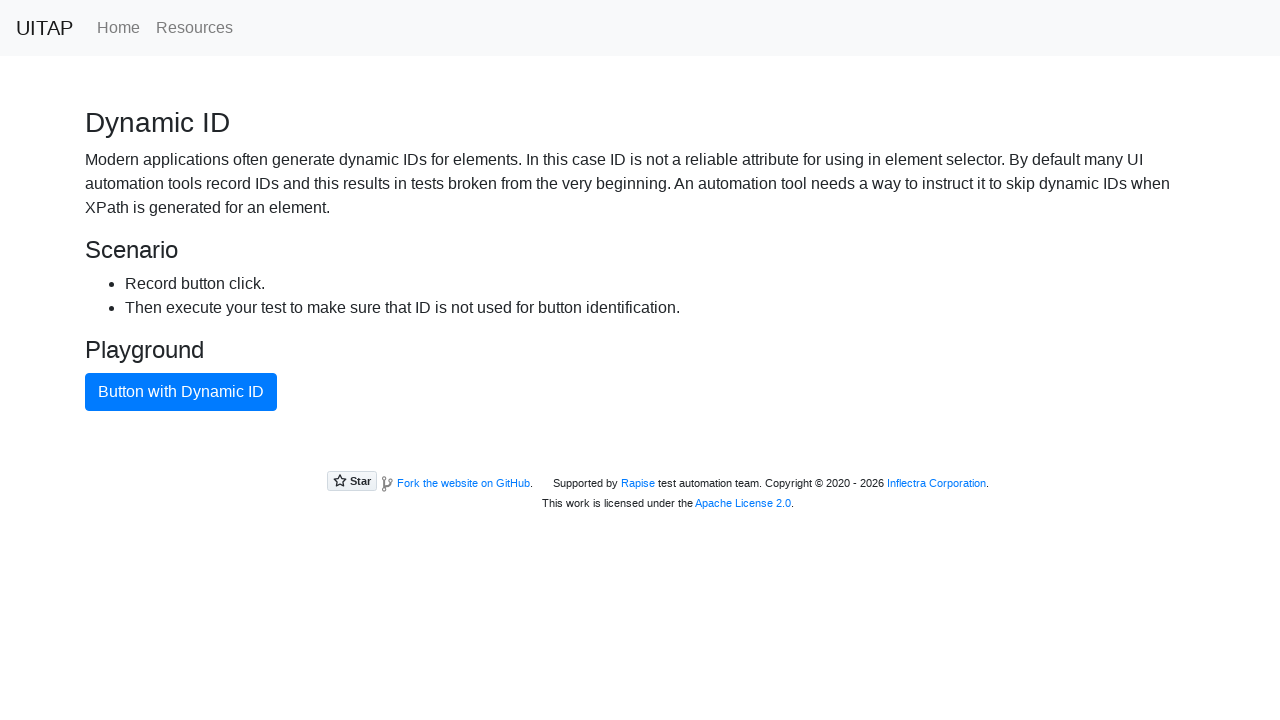

Navigated to dynamic ID test page
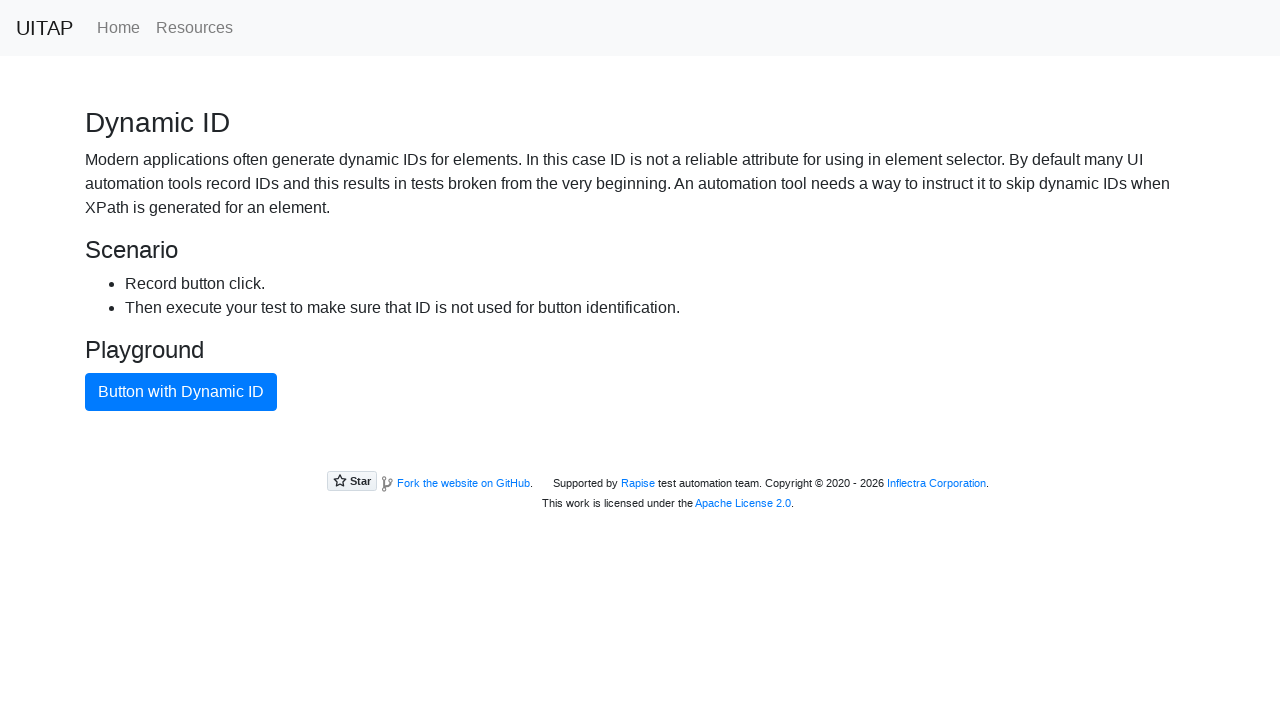

Clicked button with dynamic ID (click 1 of 3) at (181, 392) on button.btn-primary
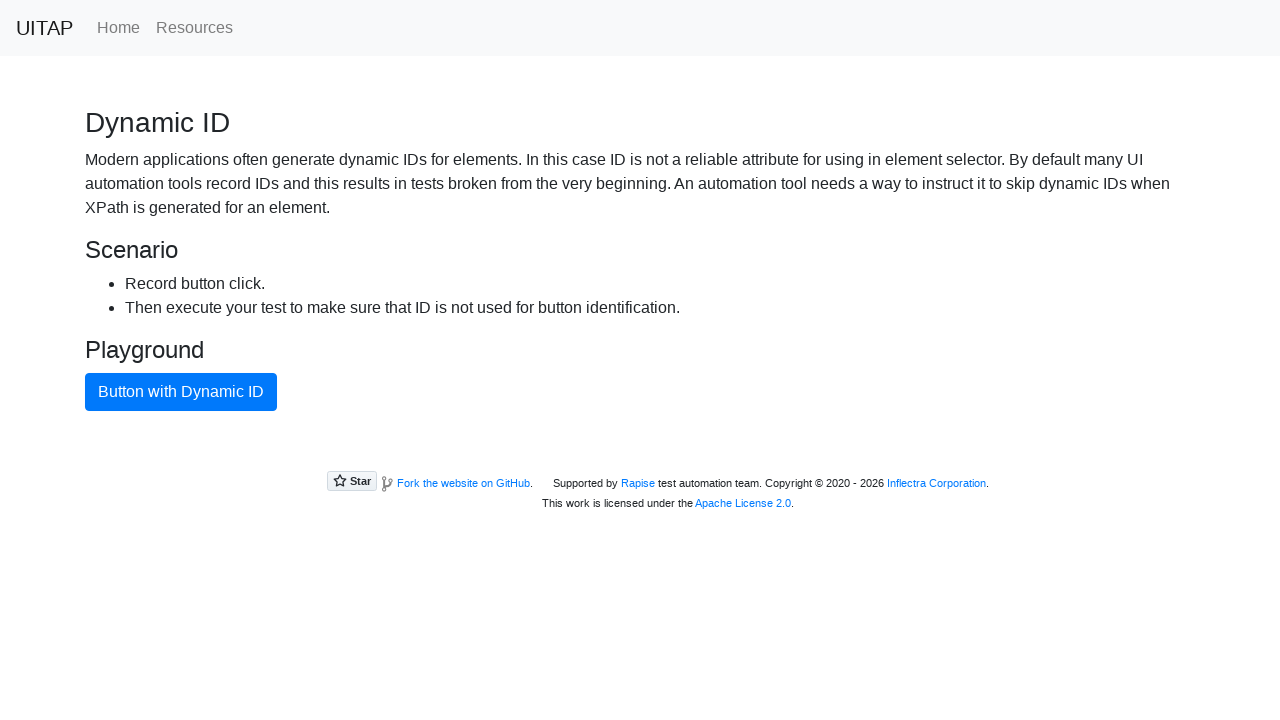

Clicked button with dynamic ID (click 2 of 3) at (181, 392) on button.btn-primary
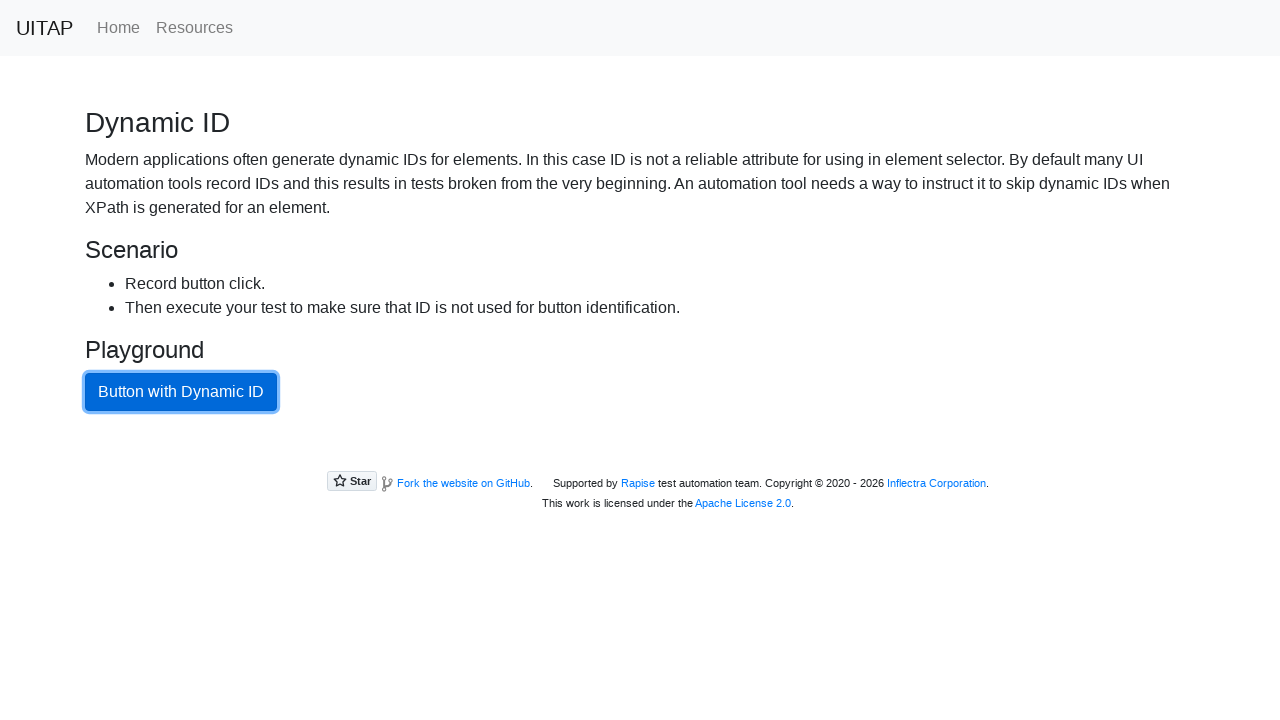

Clicked button with dynamic ID (click 3 of 3) at (181, 392) on button.btn-primary
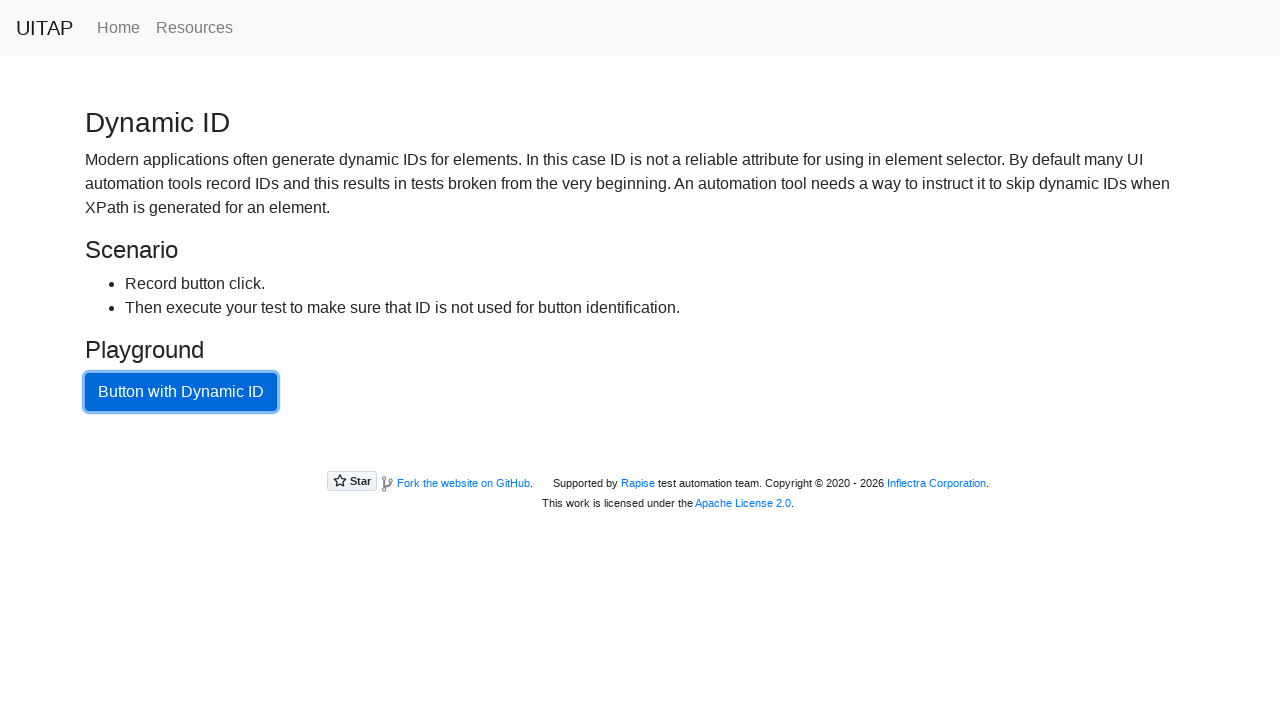

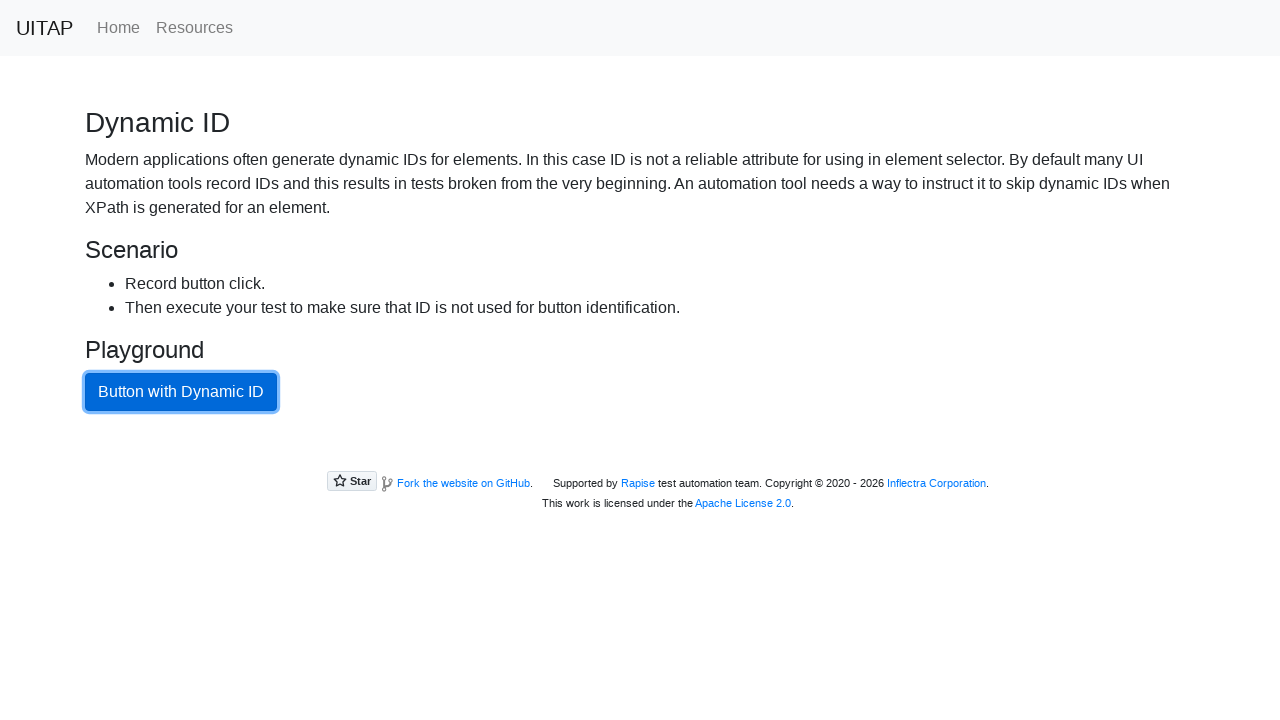